Navigates to find a park page, types "J" in the park name search field, and verifies that the suggestion dropdown shows parks starting with J.

Starting URL: https://bcparks.ca/

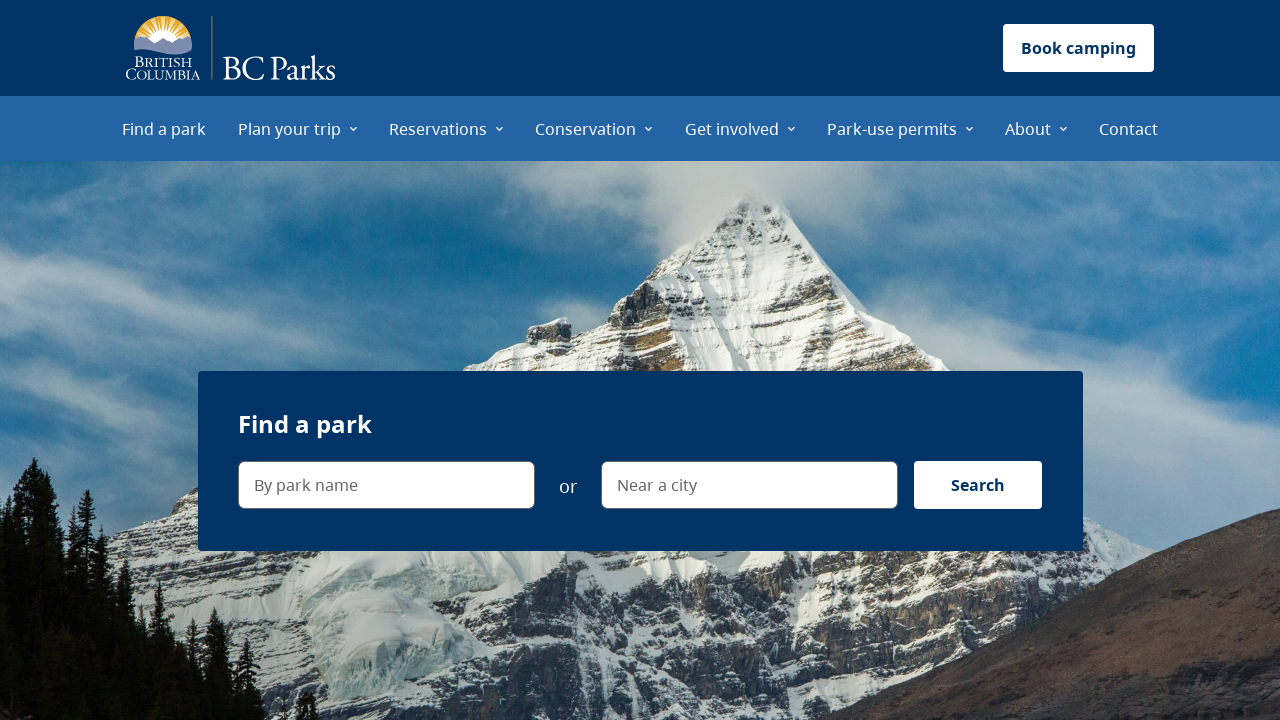

Clicked on 'Find a park' menu item at (164, 128) on internal:role=menuitem[name="Find a park"i]
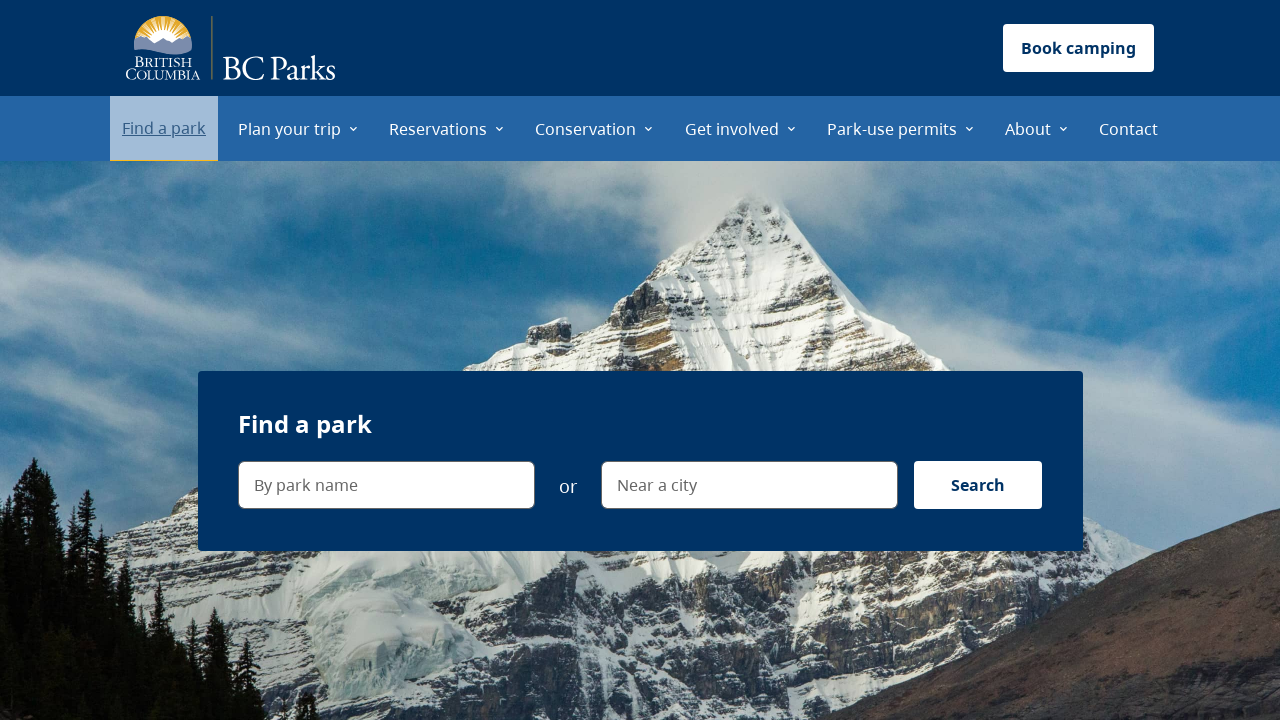

Find a park page loaded with networkidle state
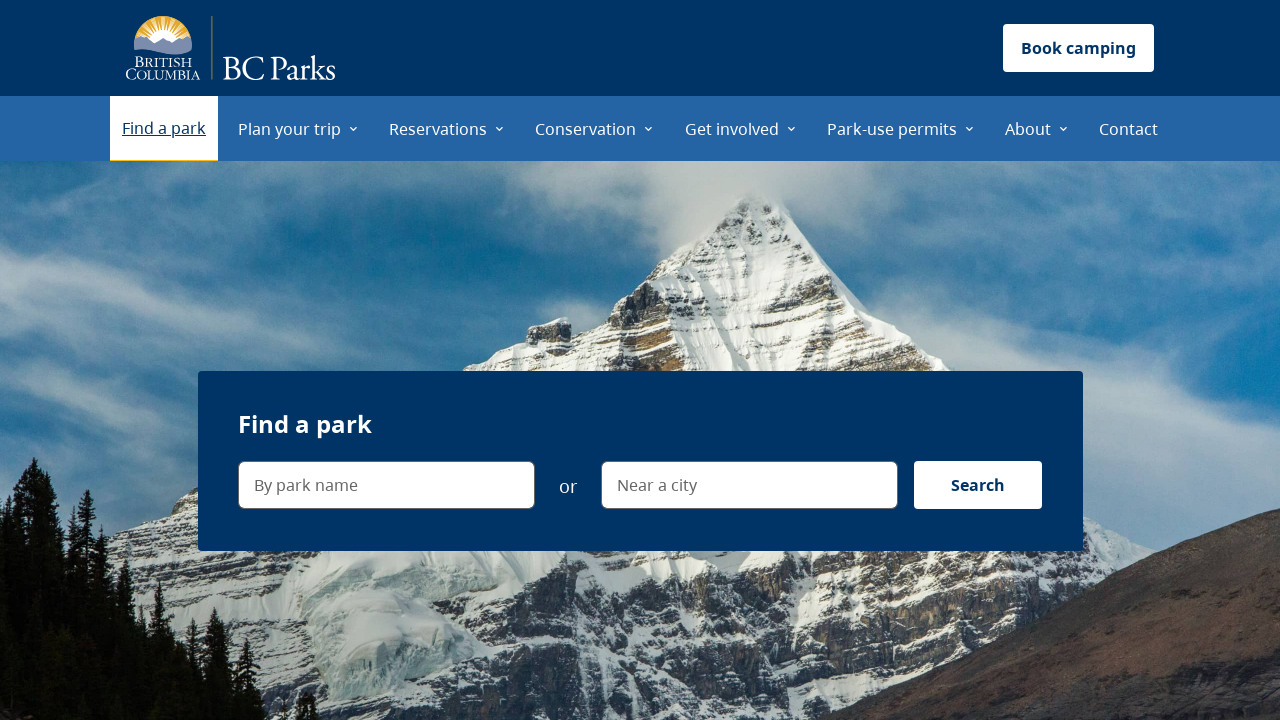

Typed 'J' in the park name search field on internal:label="By park name"i
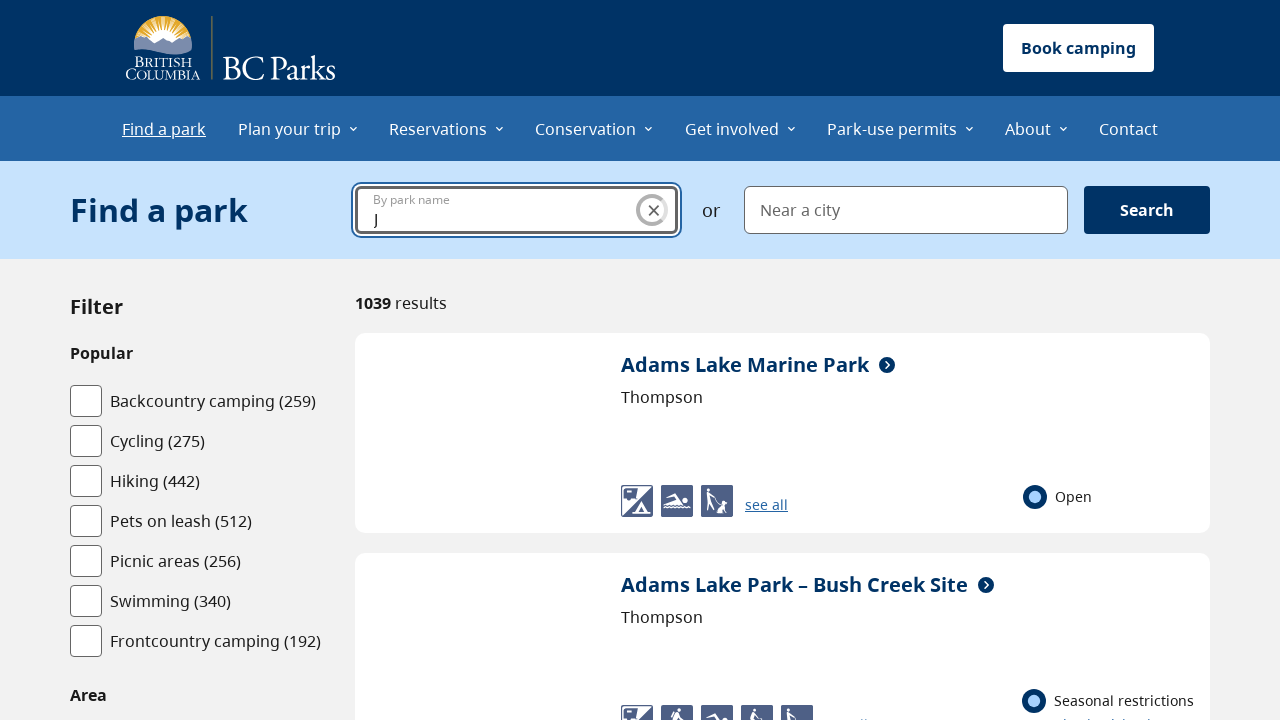

Suggestion dropdown appeared showing parks starting with J
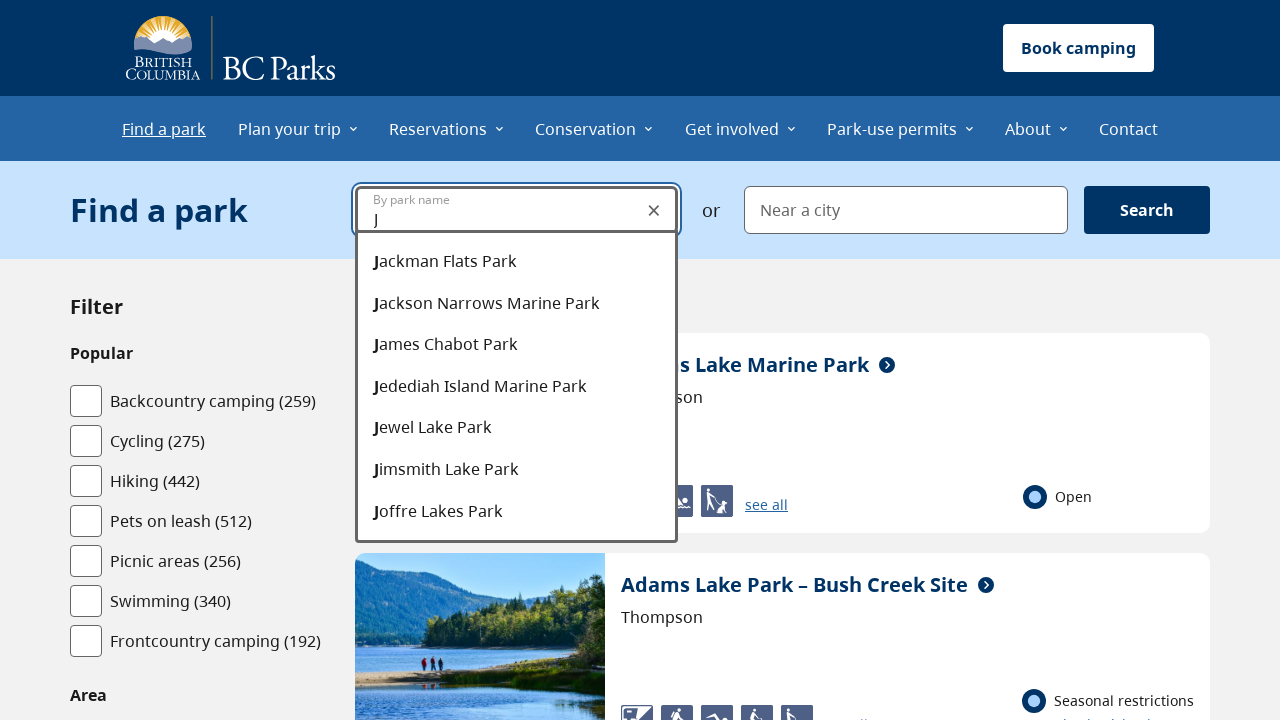

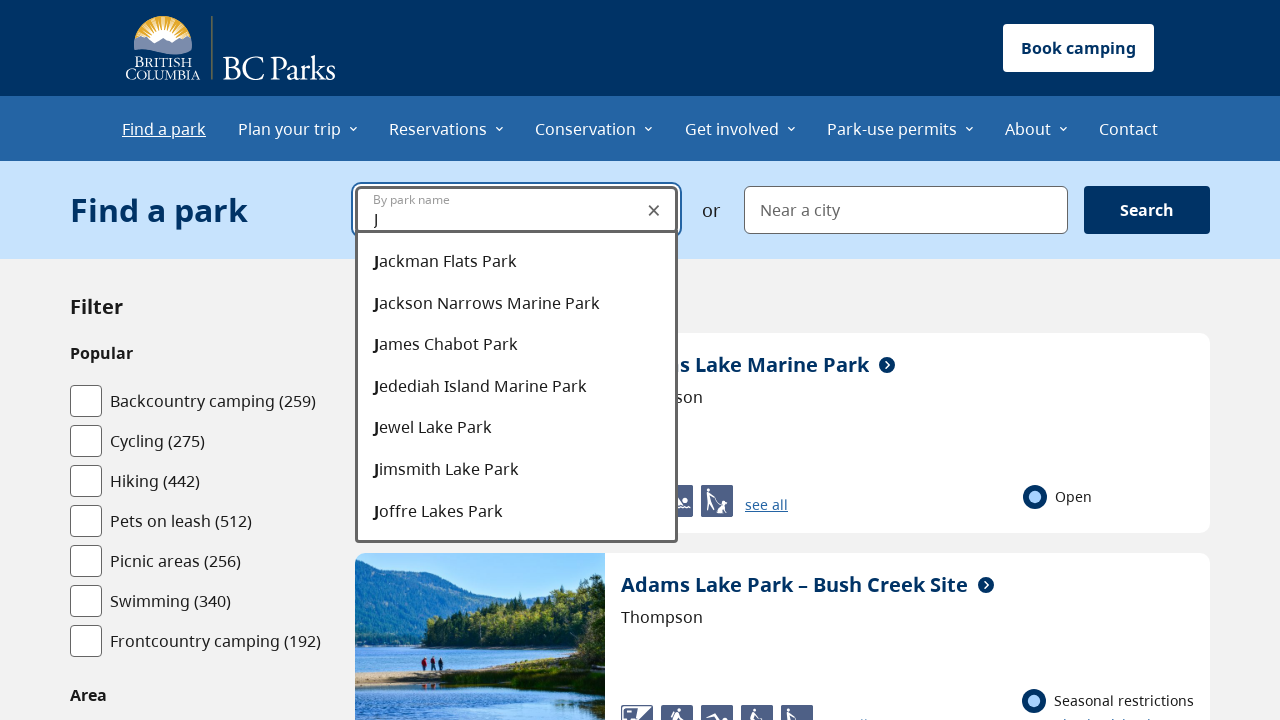